Navigates to Form Authentication page and verifies that the page title is correct

Starting URL: https://the-internet.herokuapp.com/

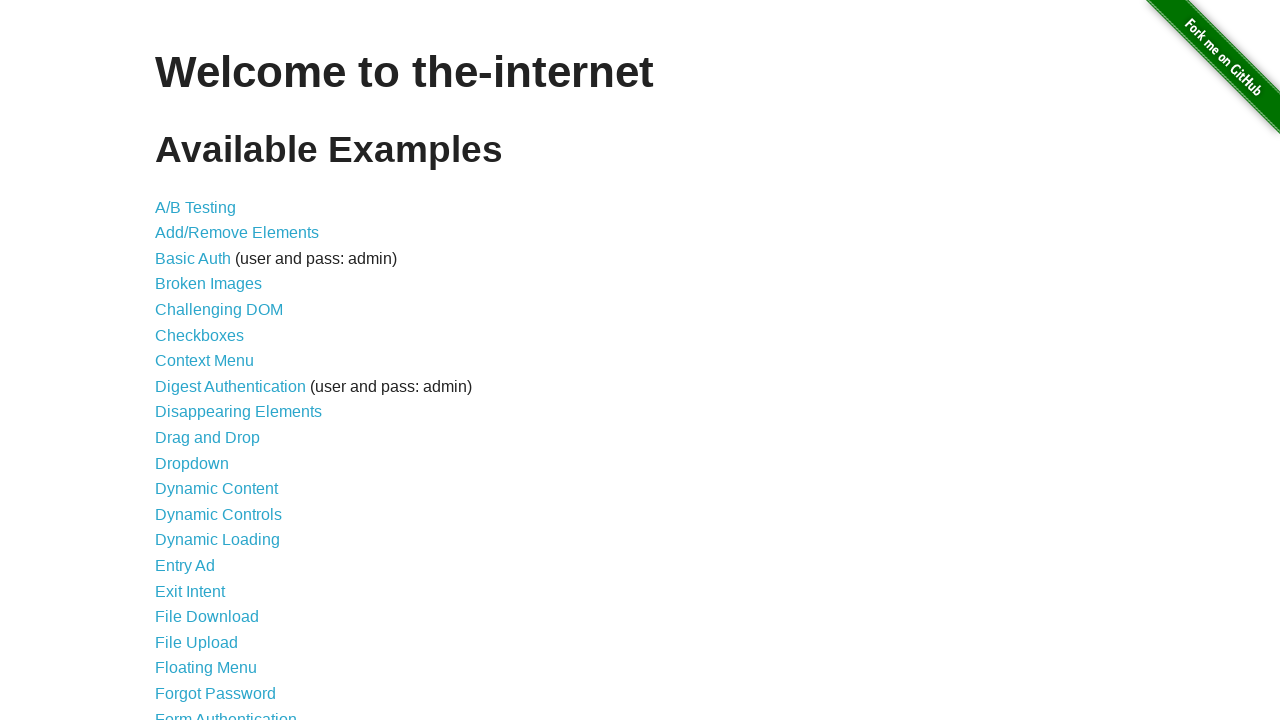

Navigated to The Internet homepage
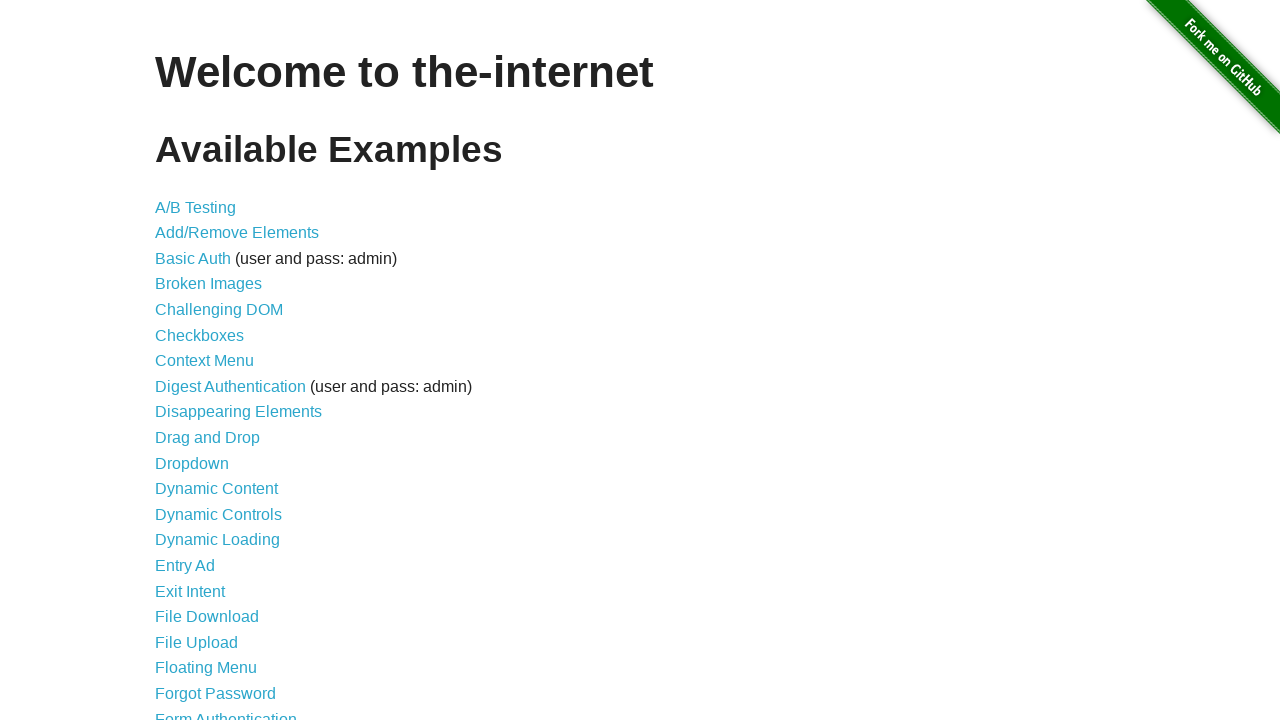

Clicked on Form Authentication link at (226, 712) on text=Form Authentication
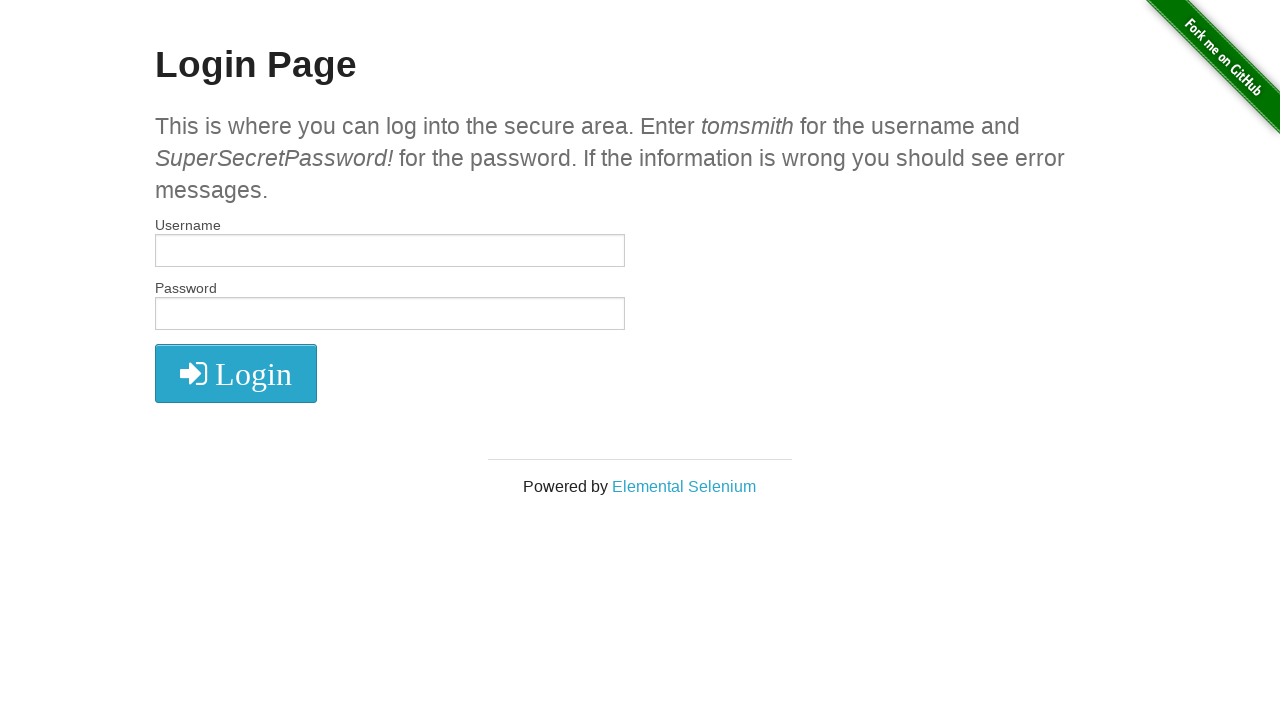

Verified page title is 'The Internet'
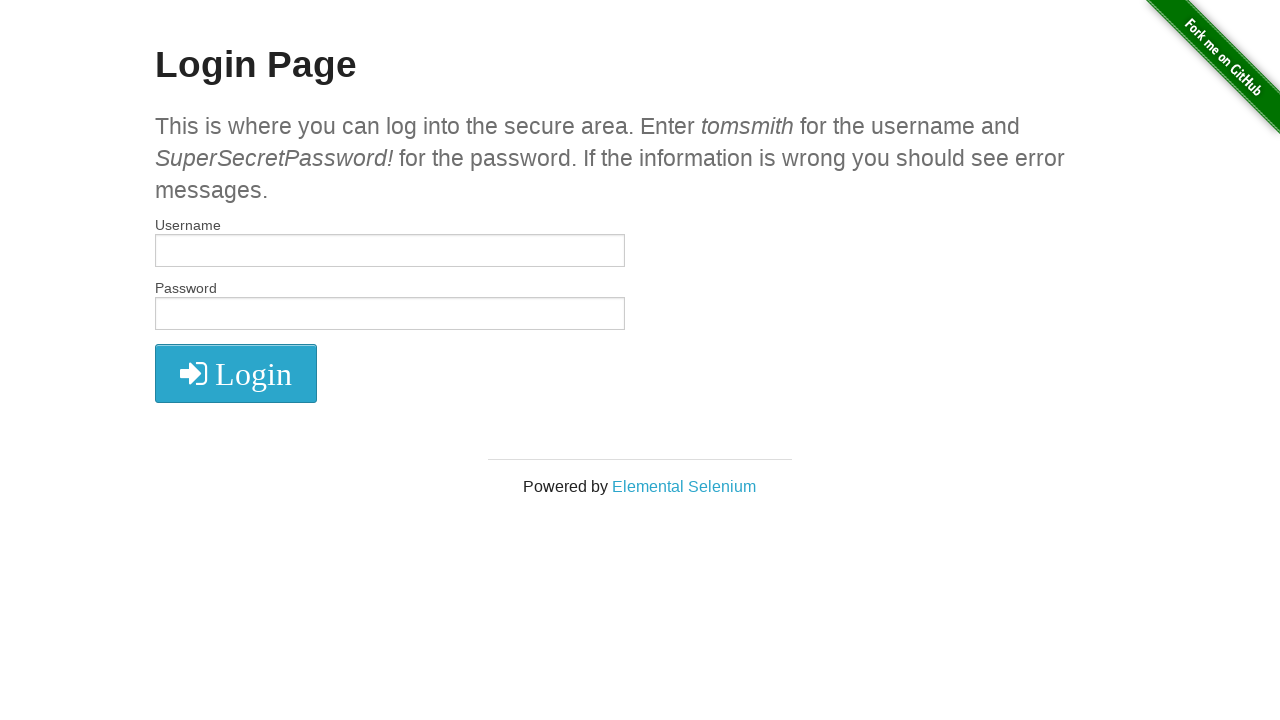

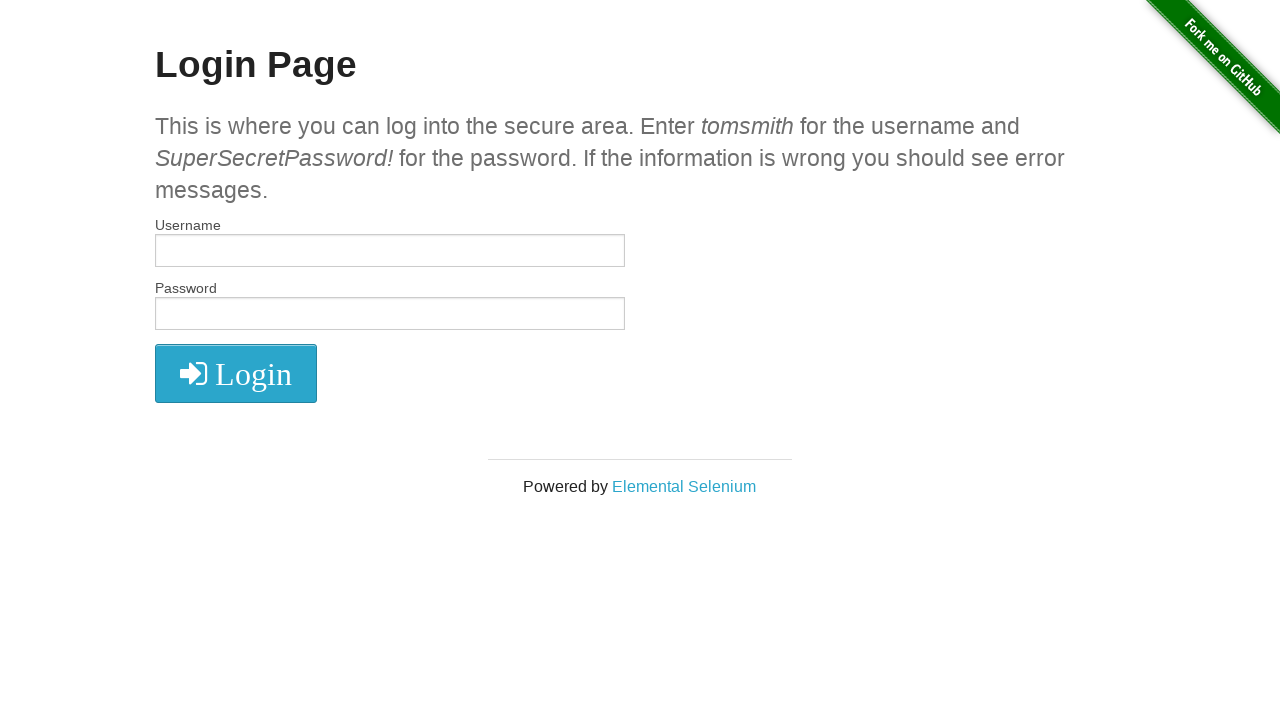